Tests table sorting functionality by clicking on the vegetable/fruit name column header and validating that the items are sorted alphabetically

Starting URL: https://rahulshettyacademy.com/seleniumPractise/#/offers

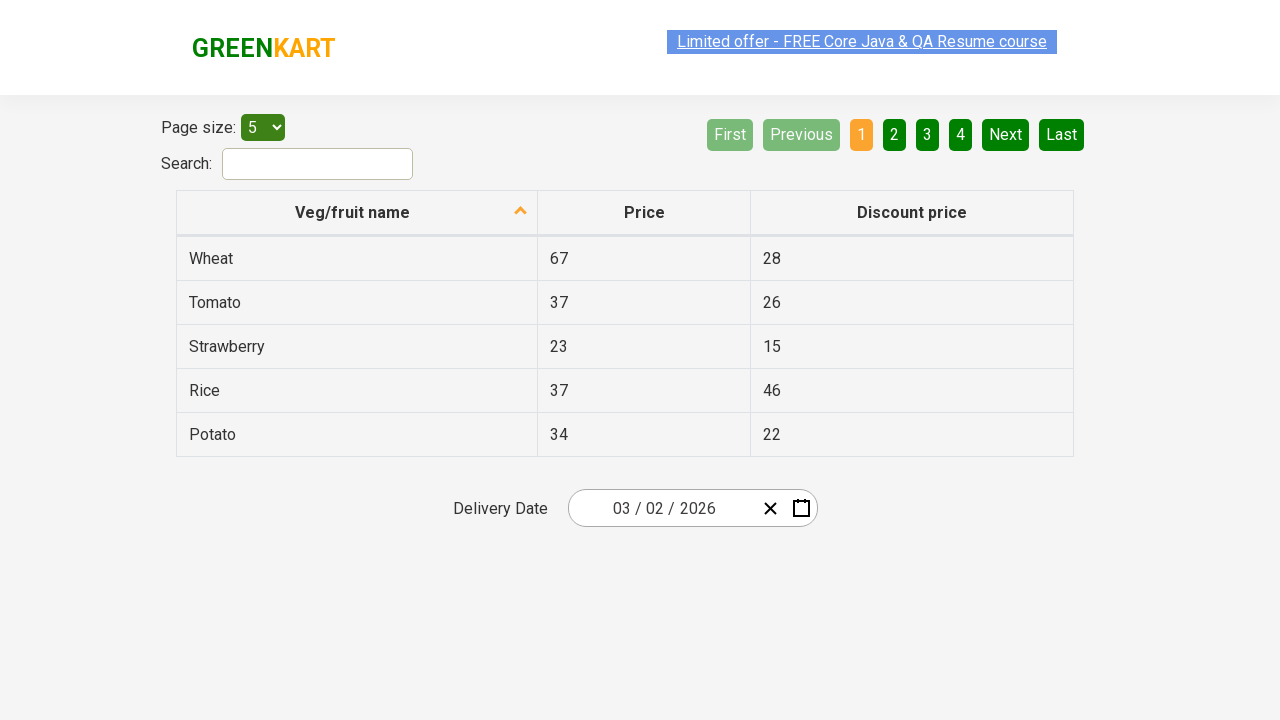

Waited for table to load
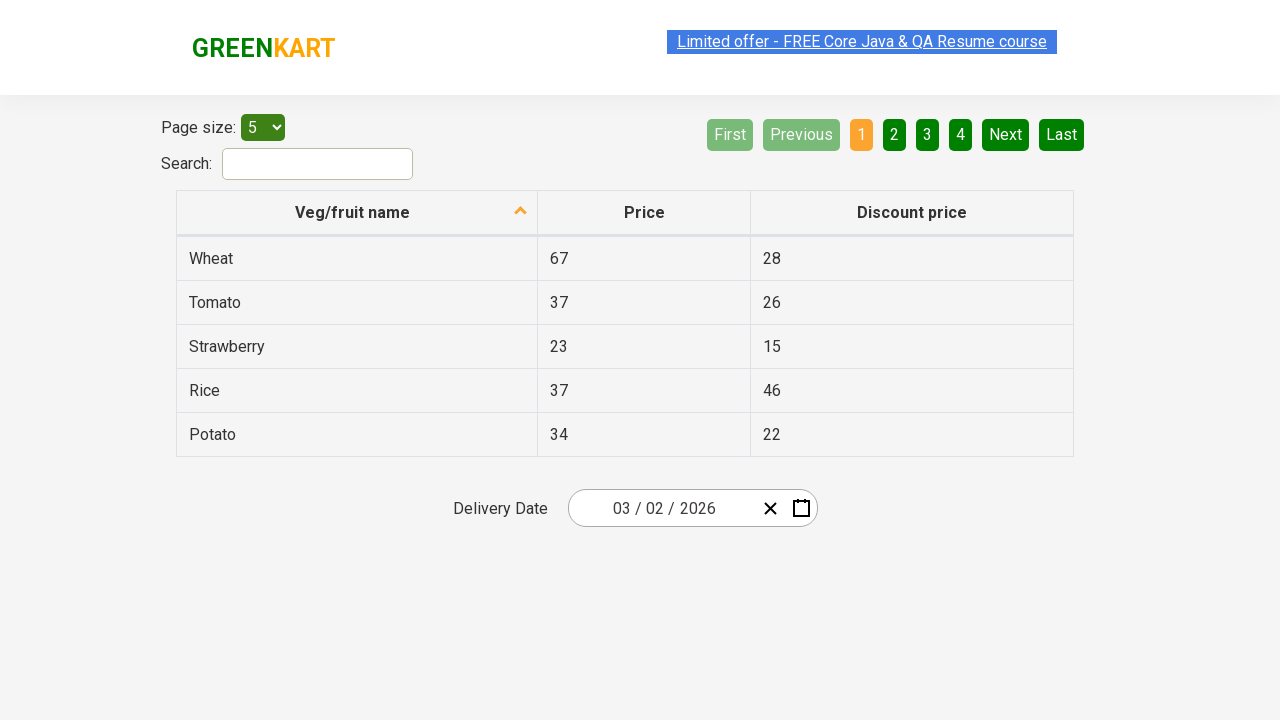

Clicked on Veg/Fruit Name column header to sort at (357, 213) on th:has-text('Veg/Fruit Name')
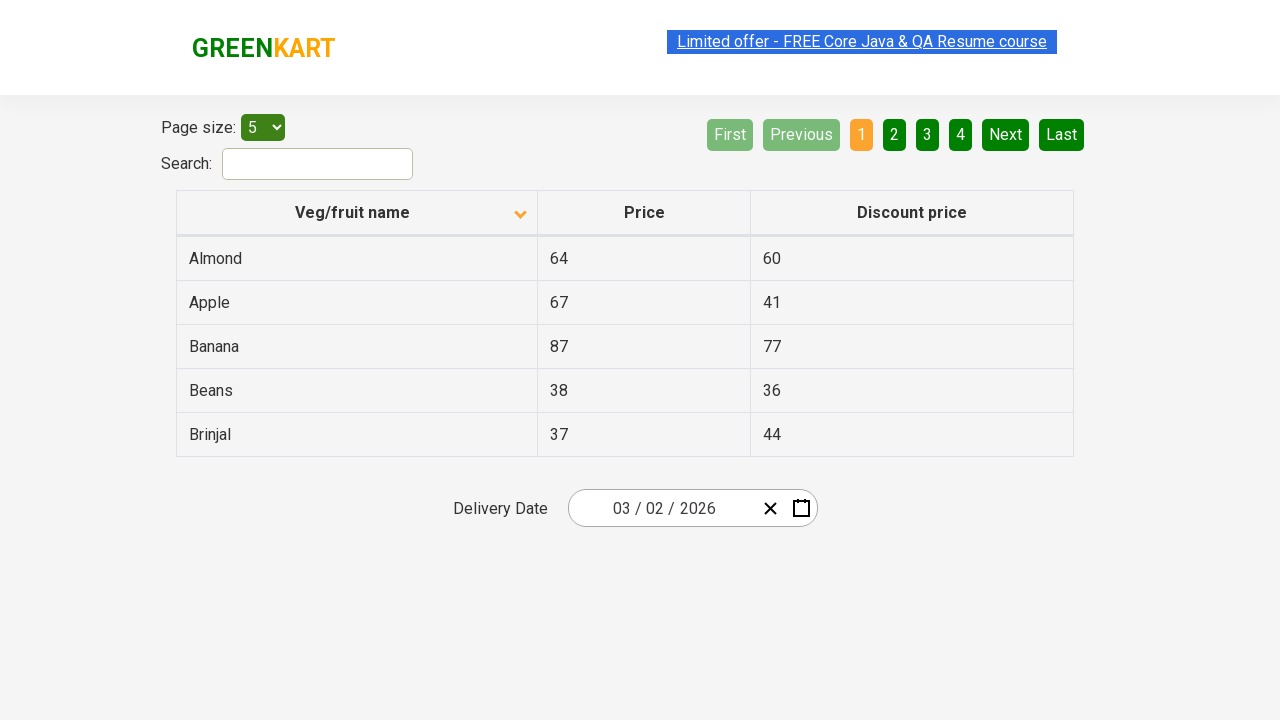

Waited 500ms for sorting to take effect
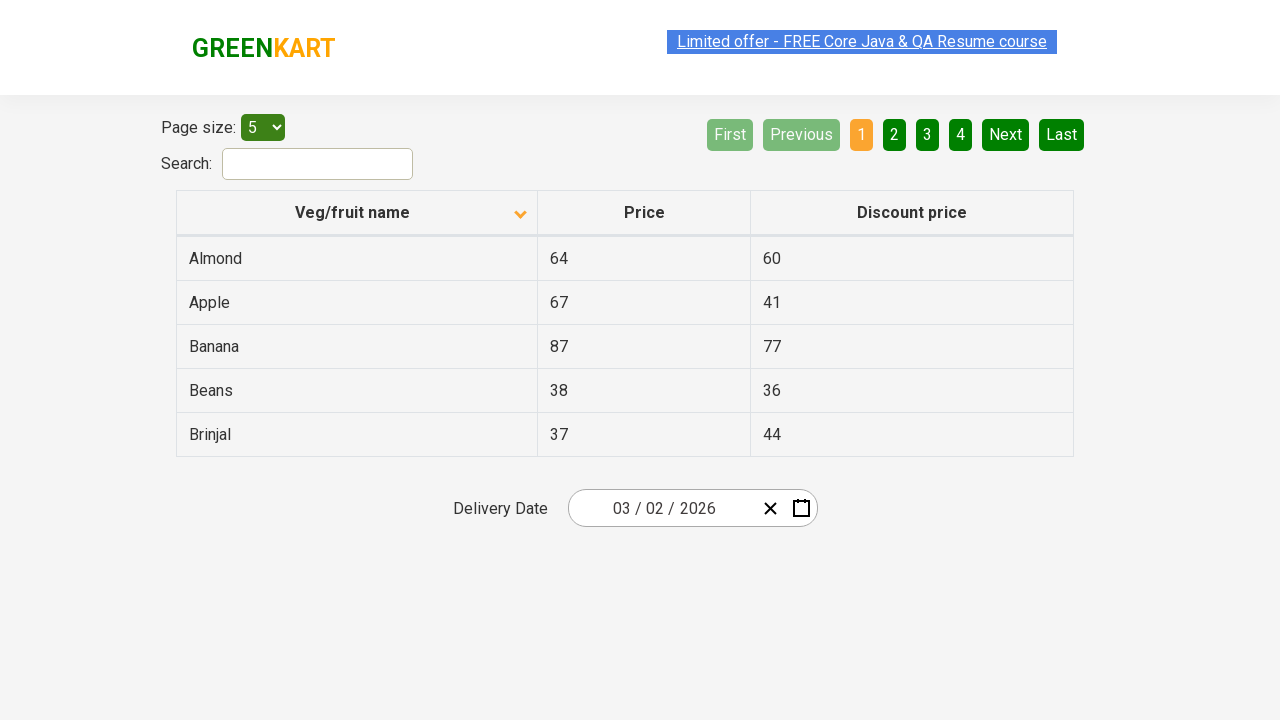

Retrieved all vegetable names from first column of table
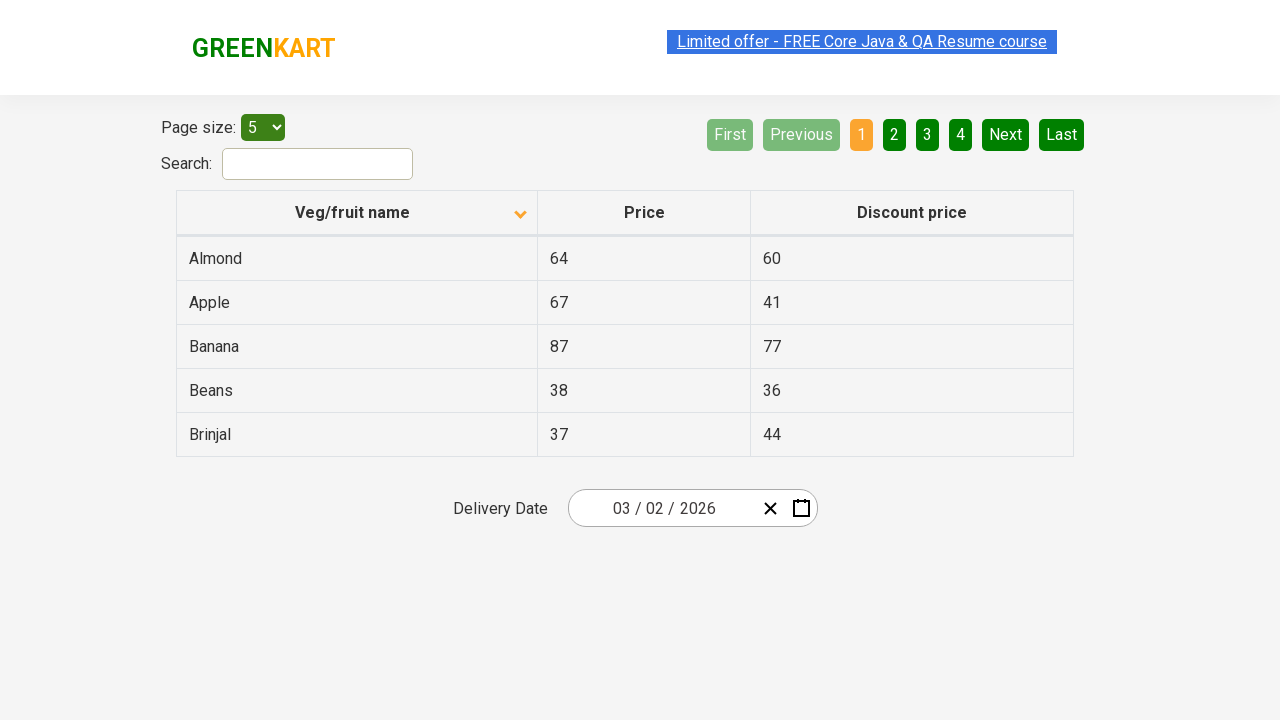

Created alphabetically sorted reference list (case-insensitive)
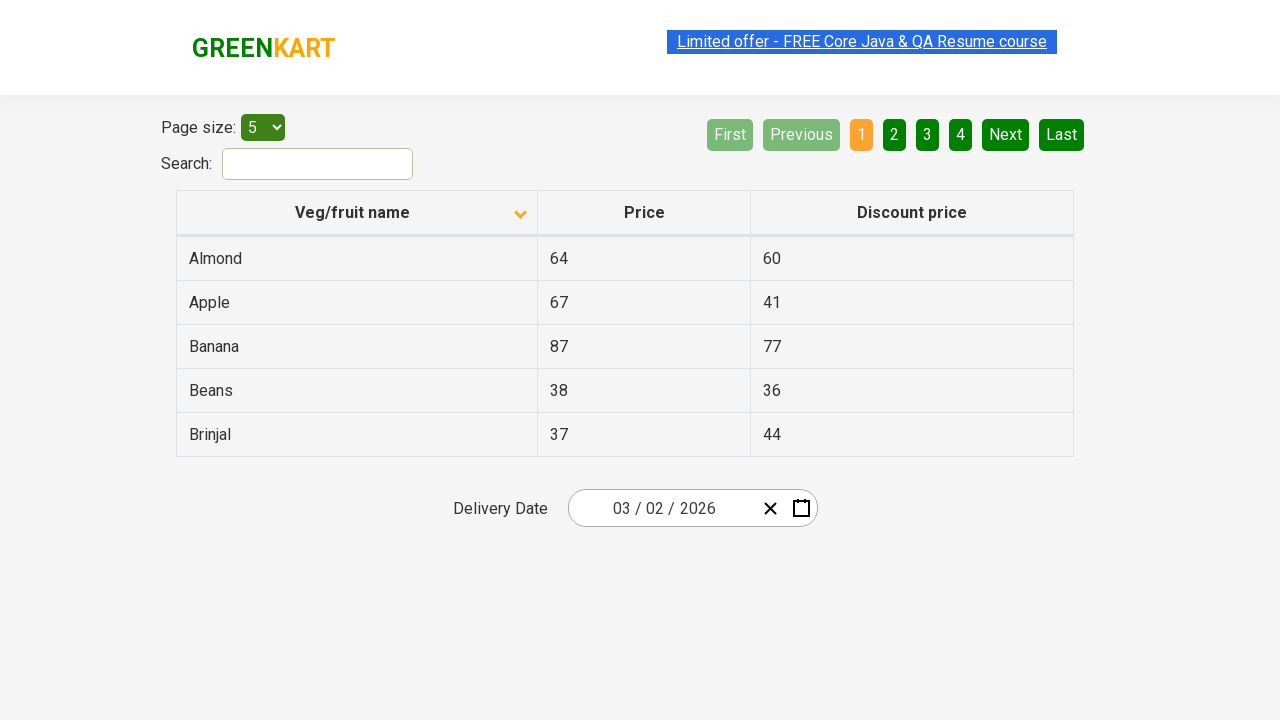

Asserted that table items are sorted alphabetically - validation passed
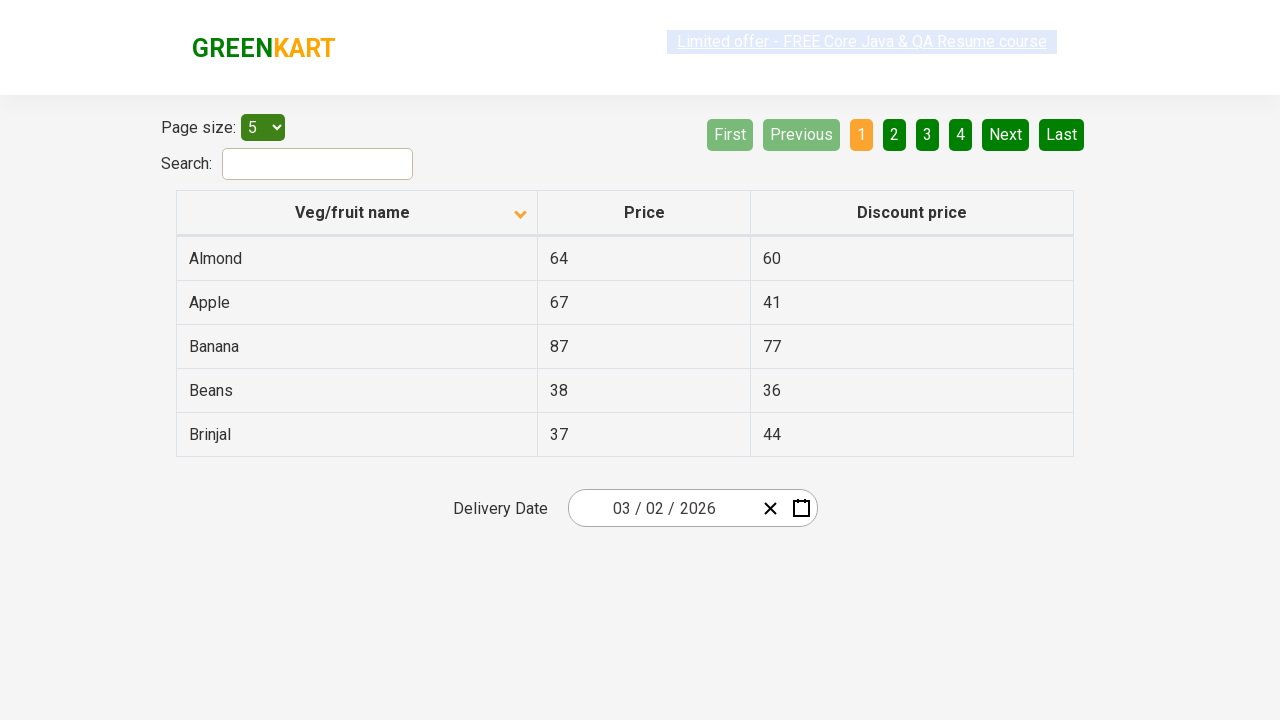

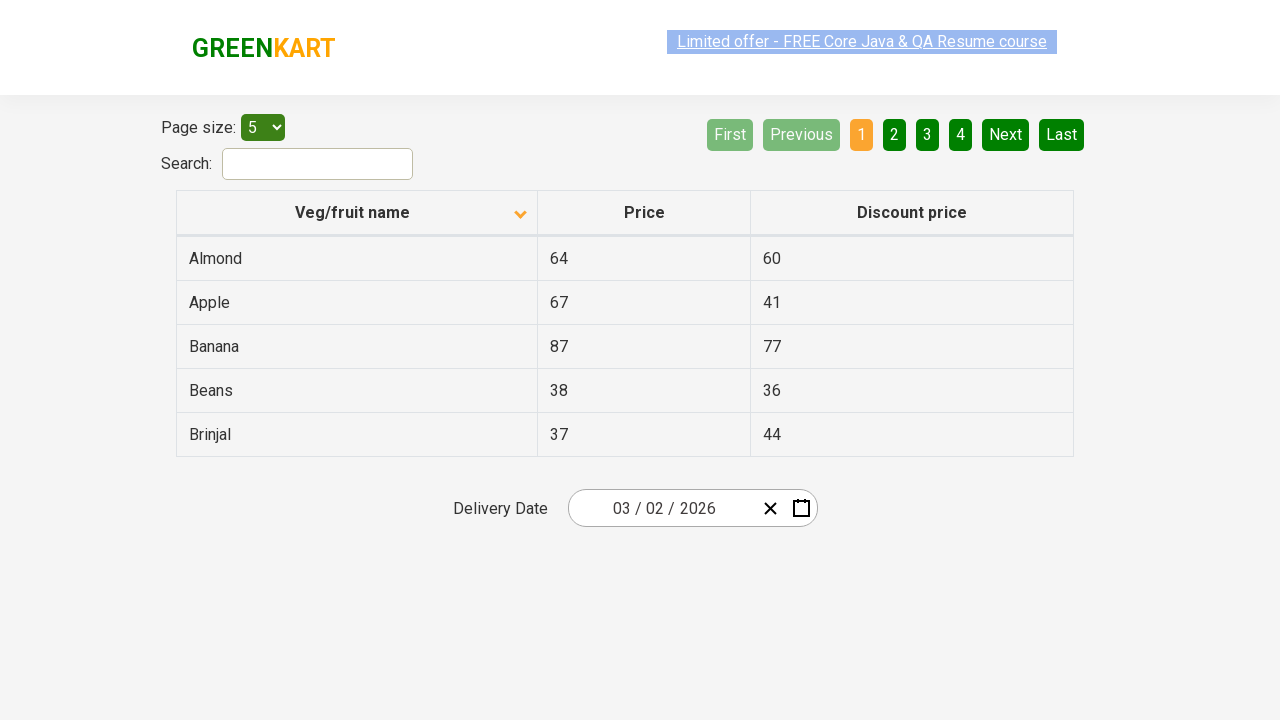